Extracts the href from a link and navigates to it directly, performs a search, then navigates back to the original page

Starting URL: https://www.letskodeit.com/practice

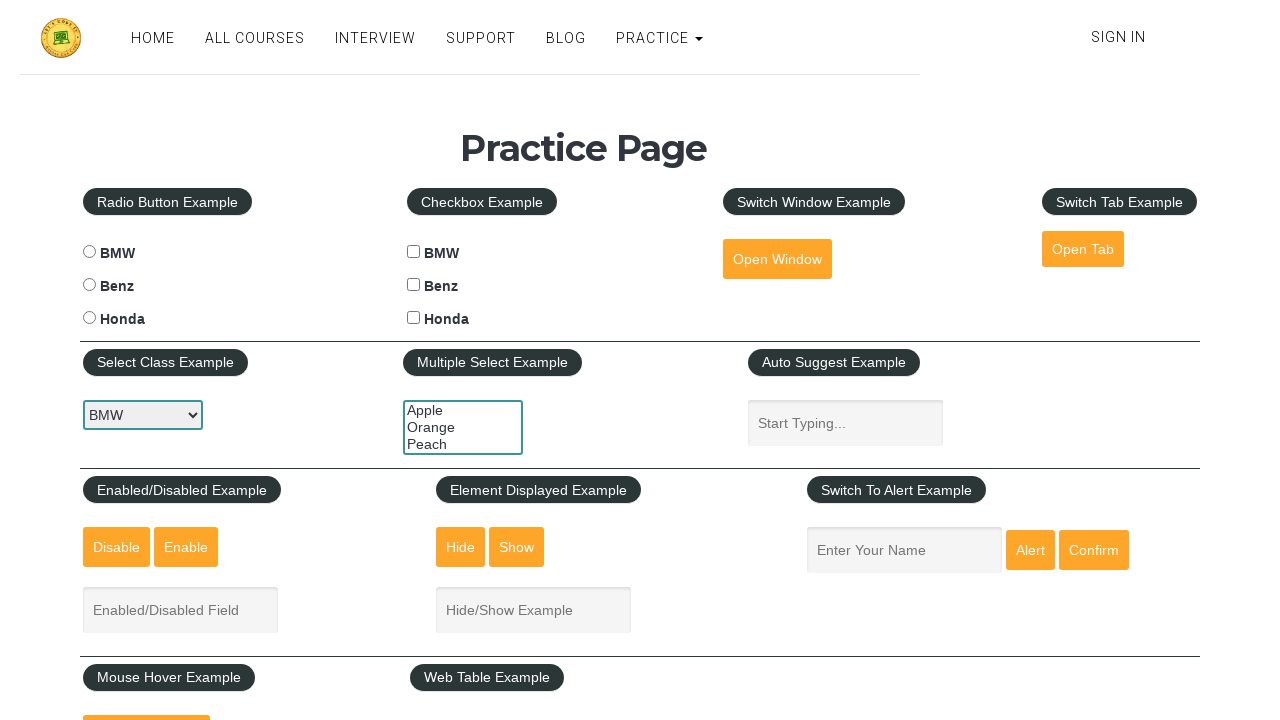

Extracted href attribute from open tab link
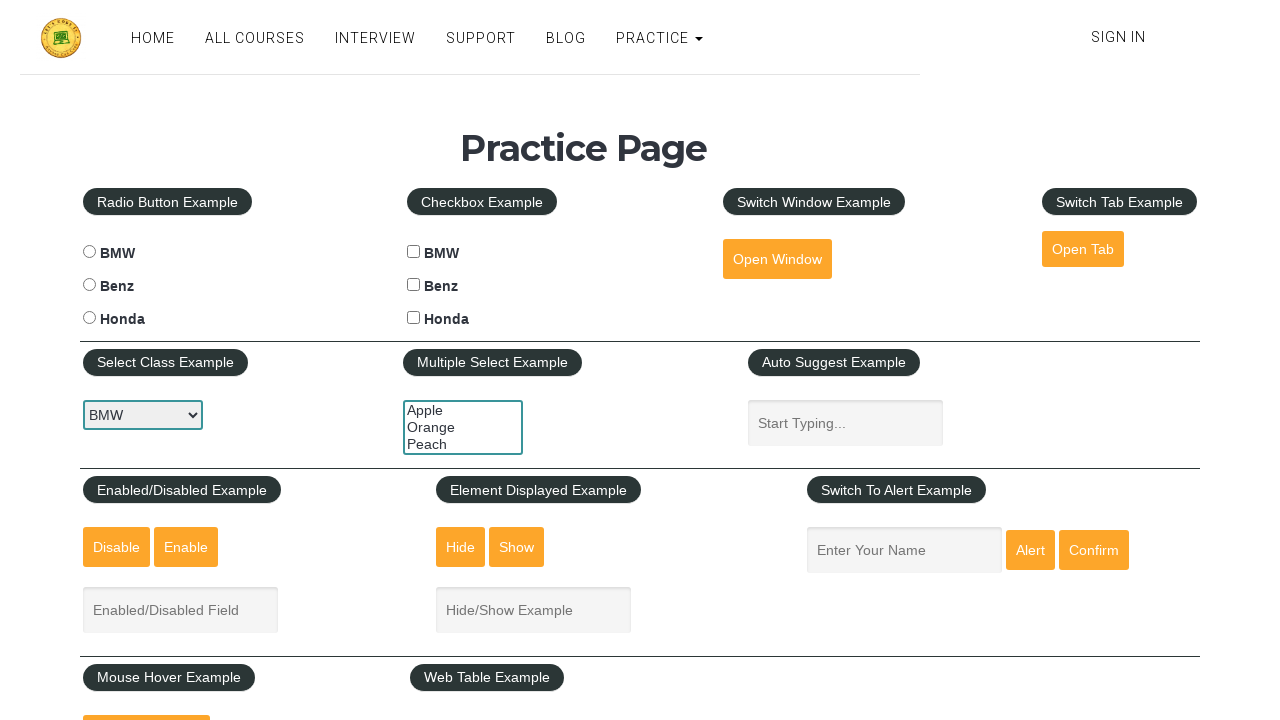

Navigated to extracted href URL
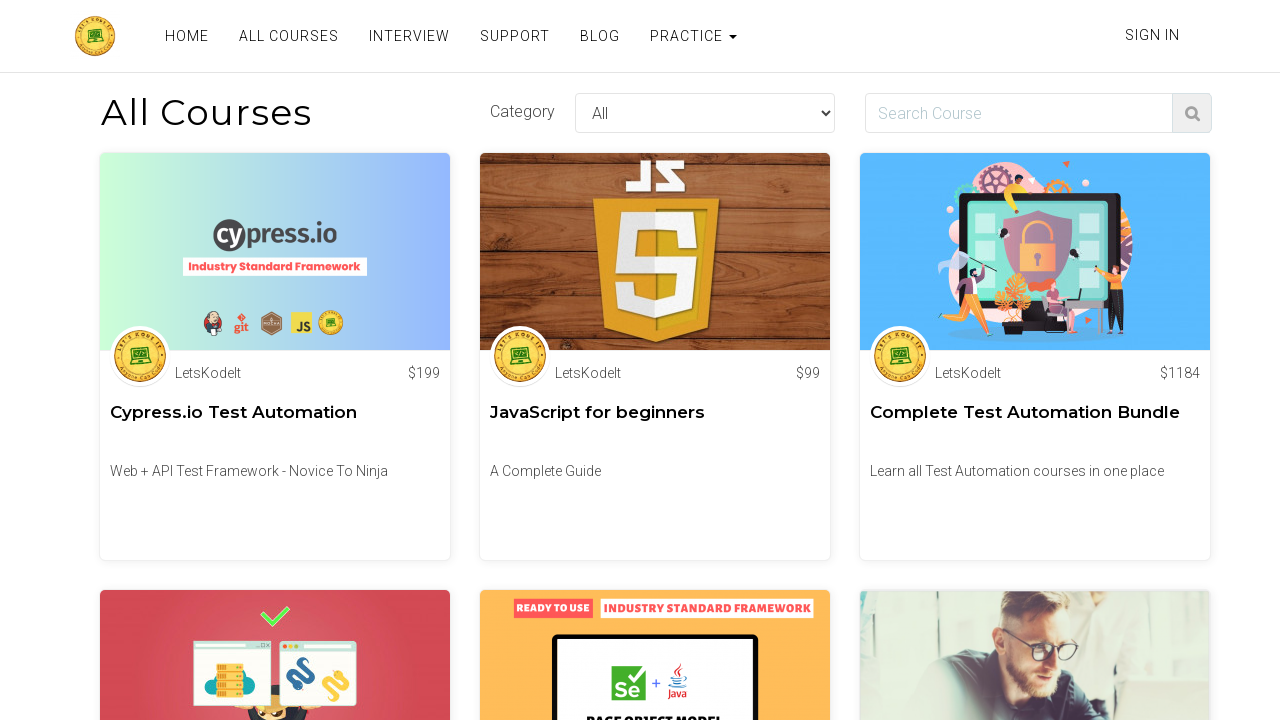

Waited for navigation to courses page
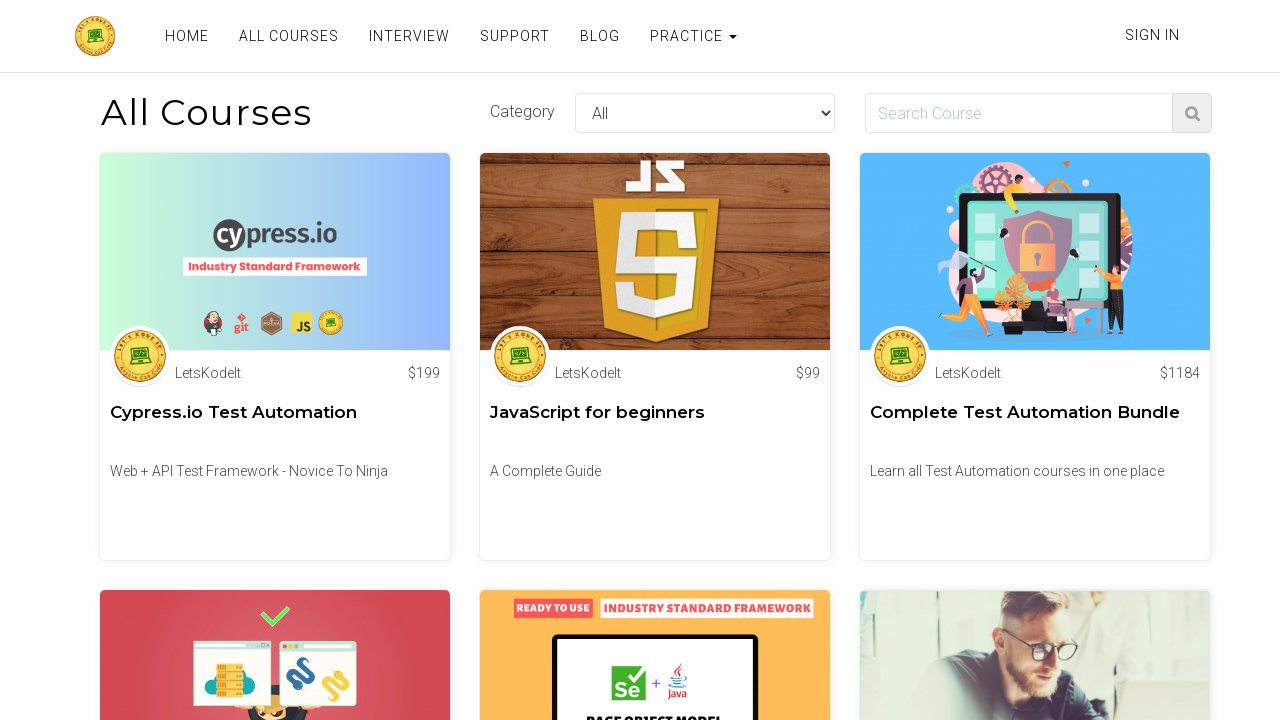

Filled search field with 'seleniumm' on input[id="search"]
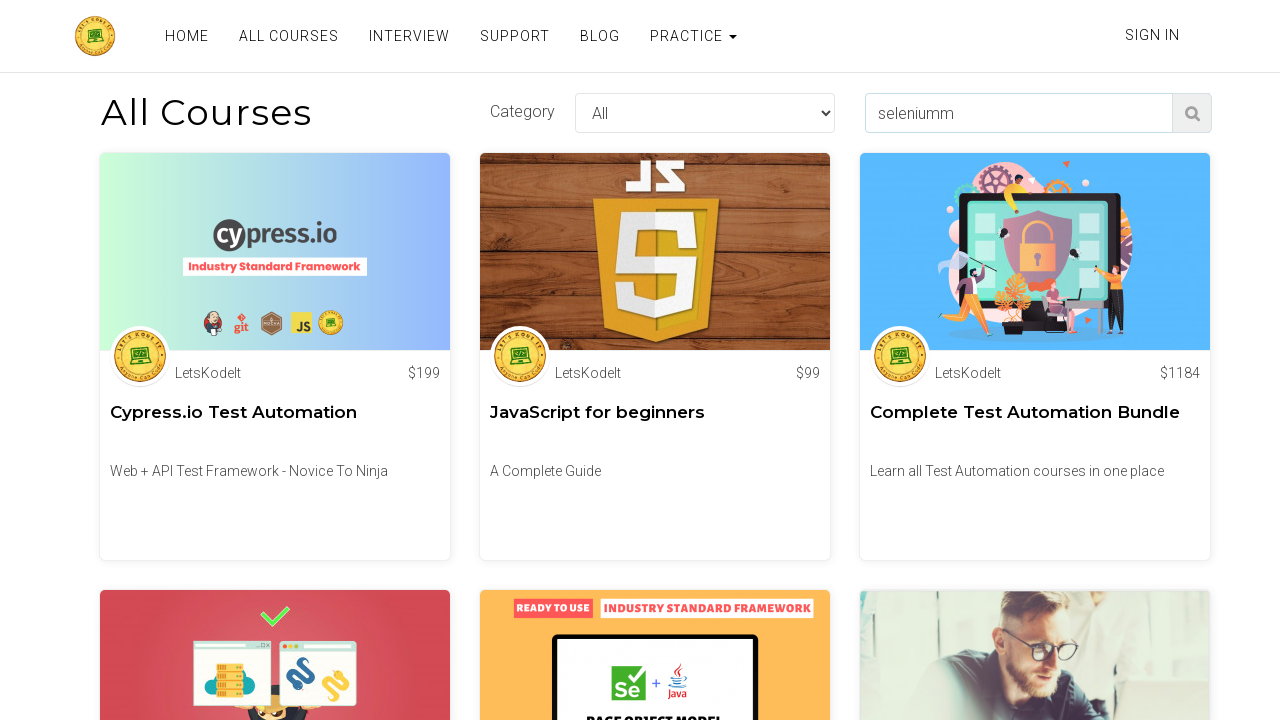

Clicked search button to search for courses at (1192, 113) on button[class="find-course search-course"]
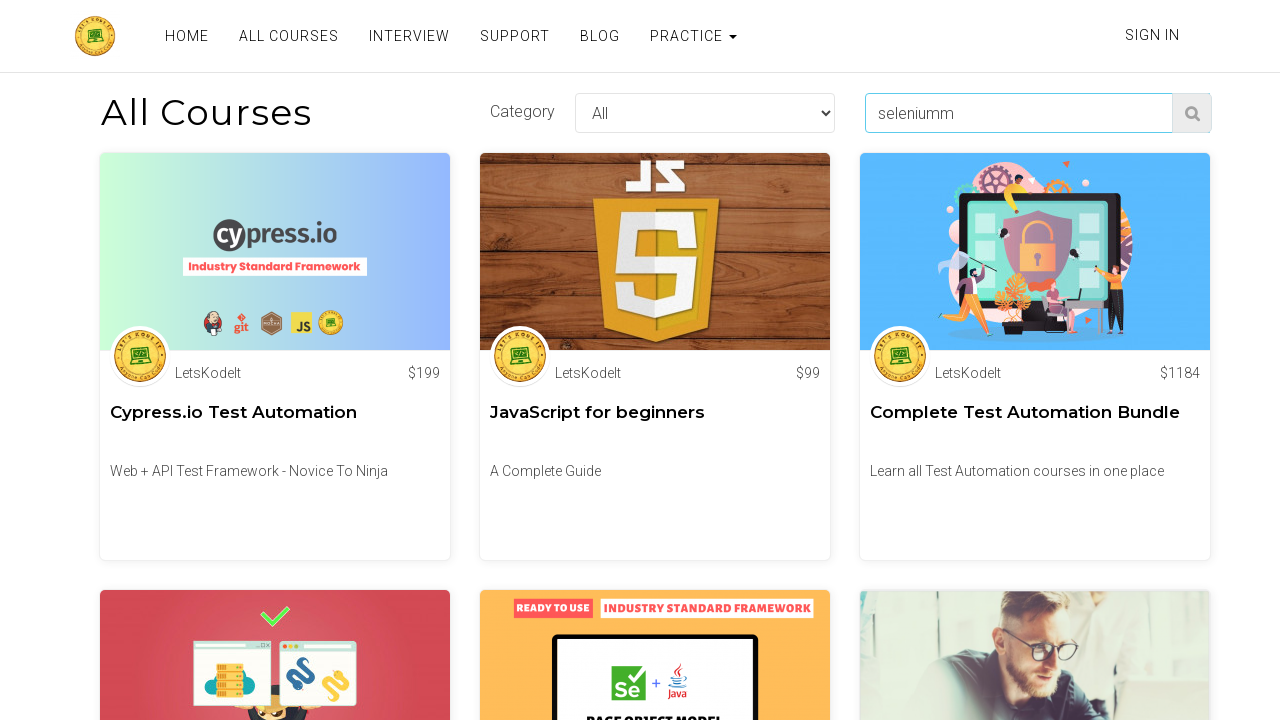

Navigated back to the original practice page
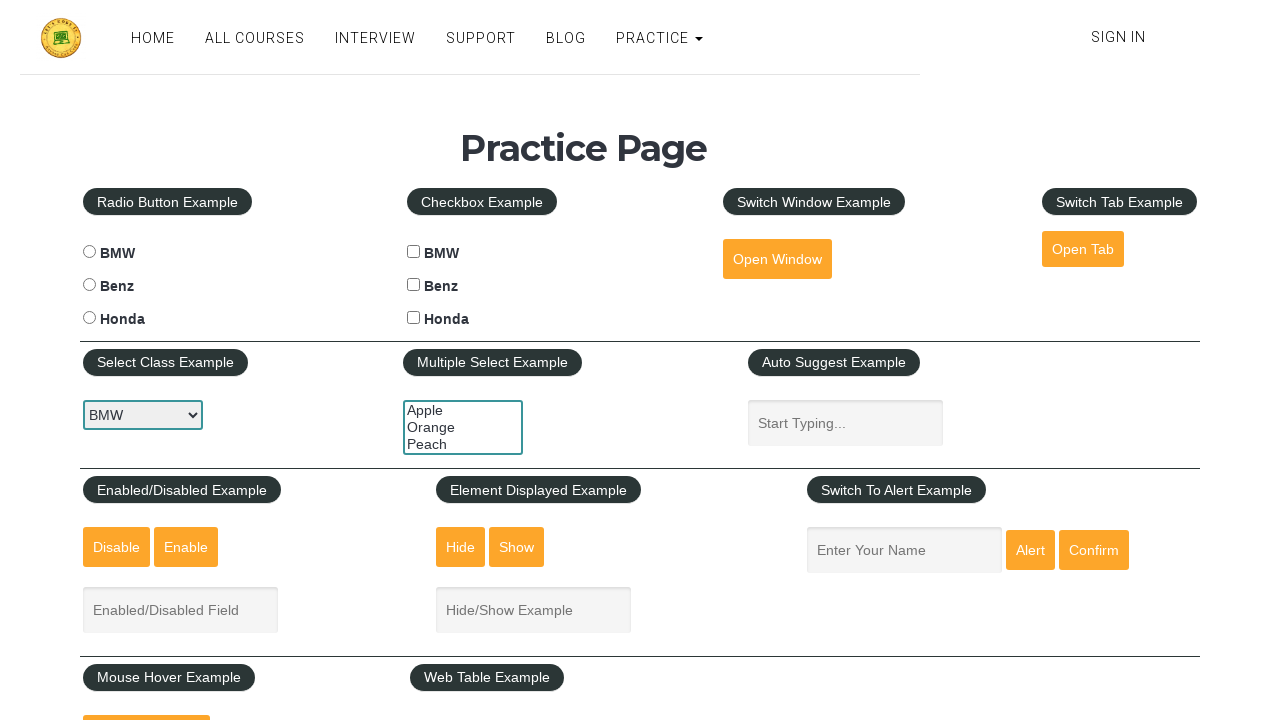

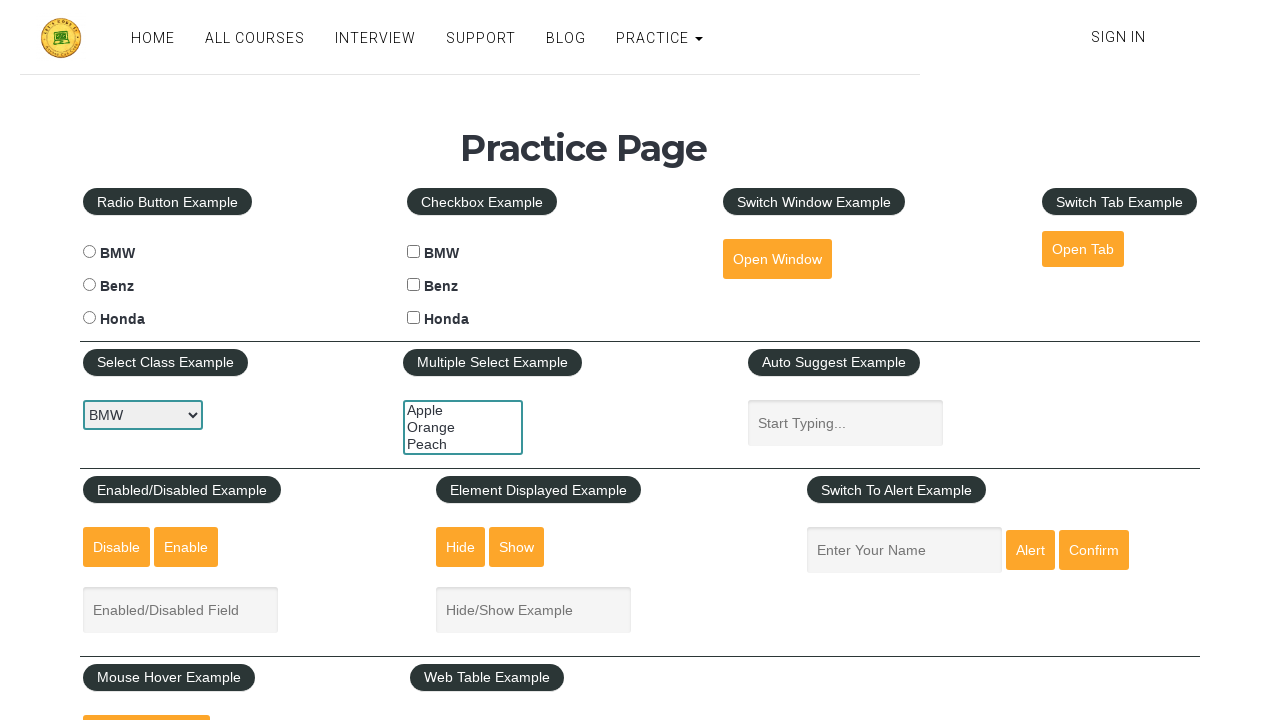